Tests drag and drop functionality by dragging an element to a drop zone and then reverting it back to its original position

Starting URL: https://grotechminds.com/drag-and-drop/

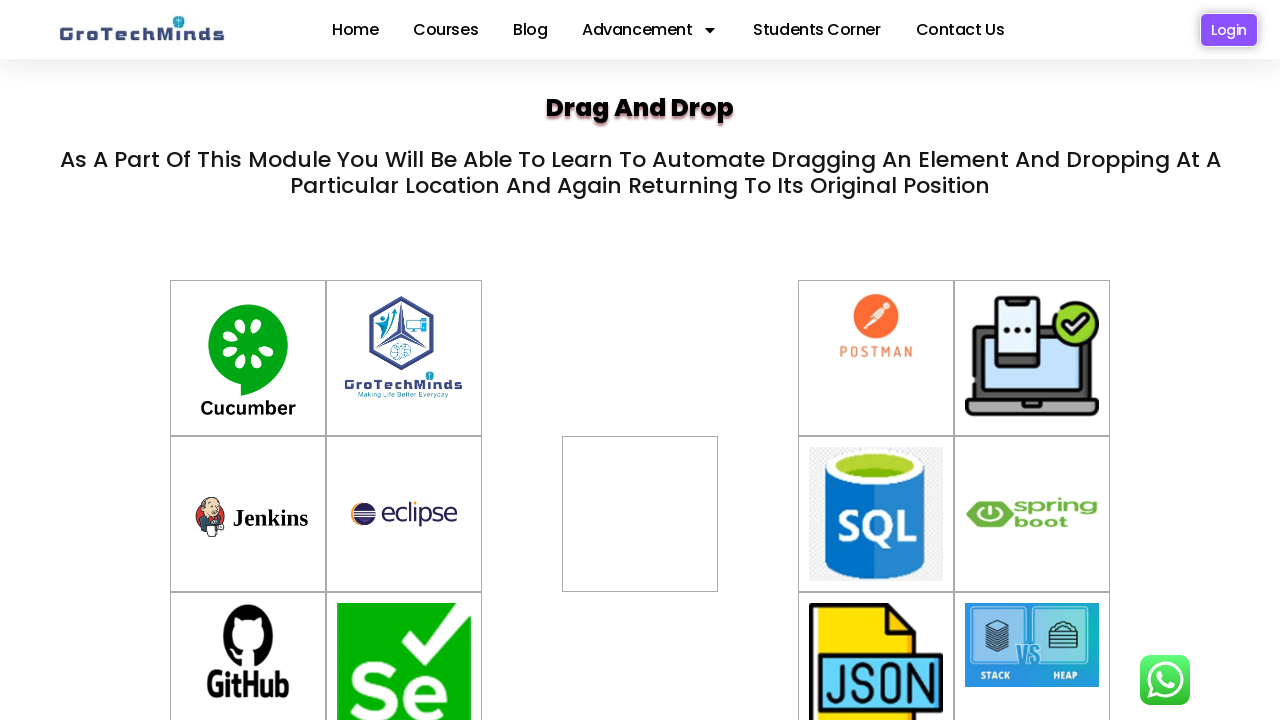

Clicked on the draggable element (container-11) at (1032, 642) on #container-11
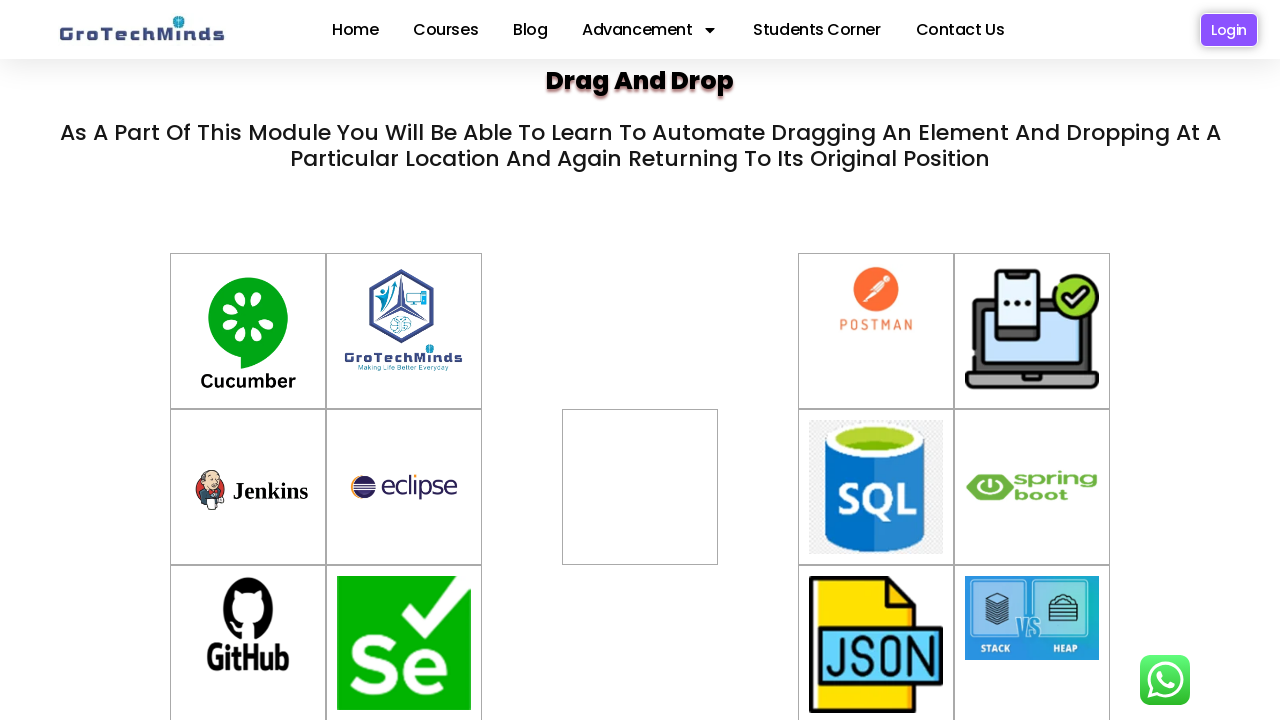

Clicked on the drop zone (div2) at (640, 487) on #div2
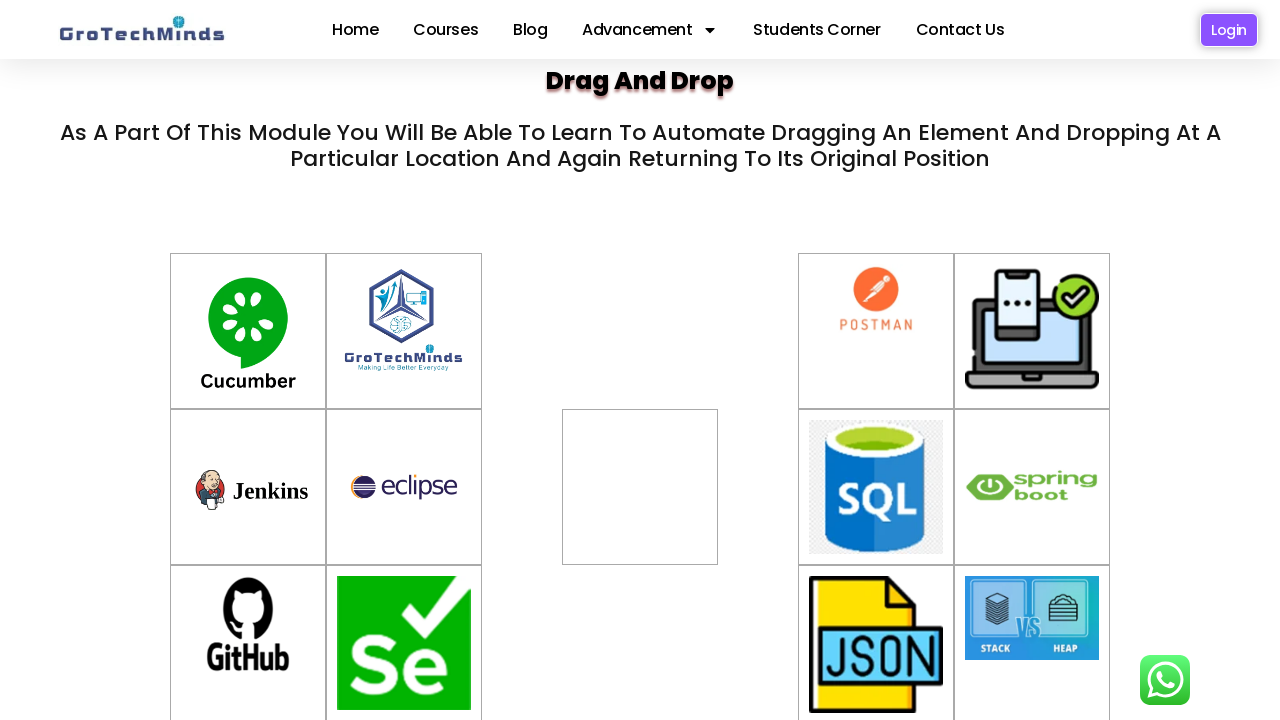

Located the draggable element
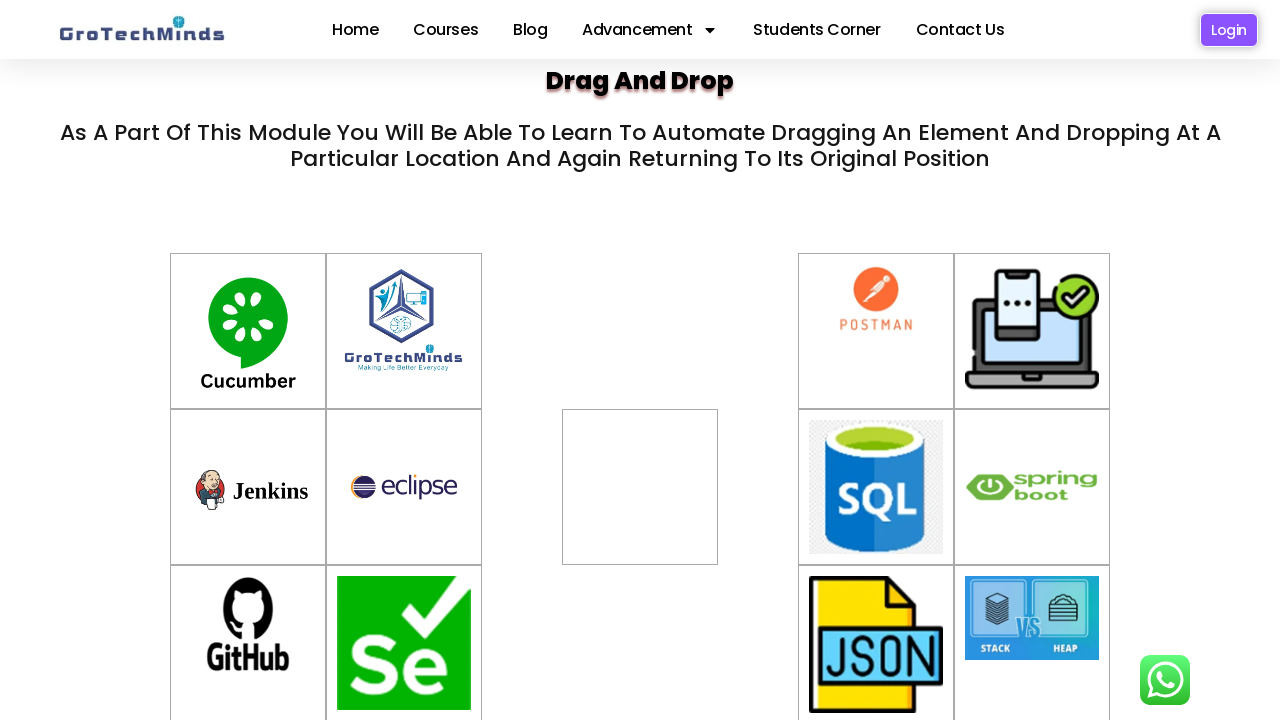

Located the drop zone element
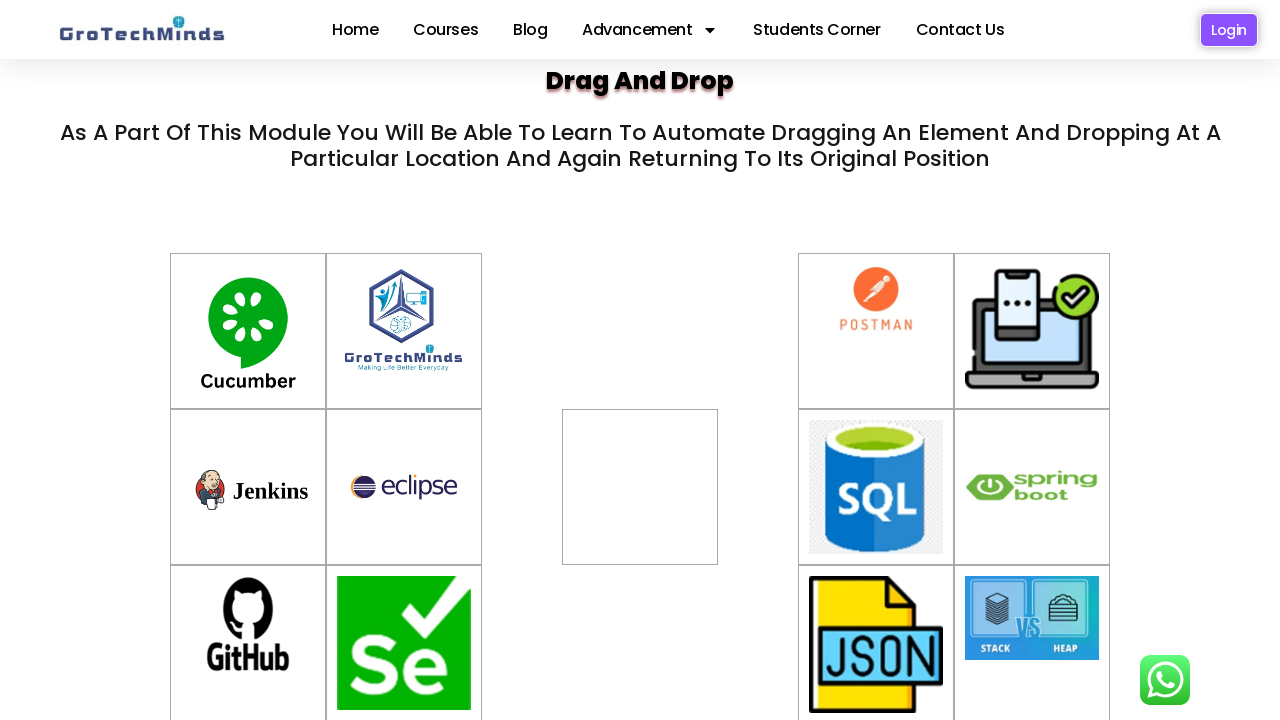

Dragged element from container-11 to drop zone (div2) at (640, 487)
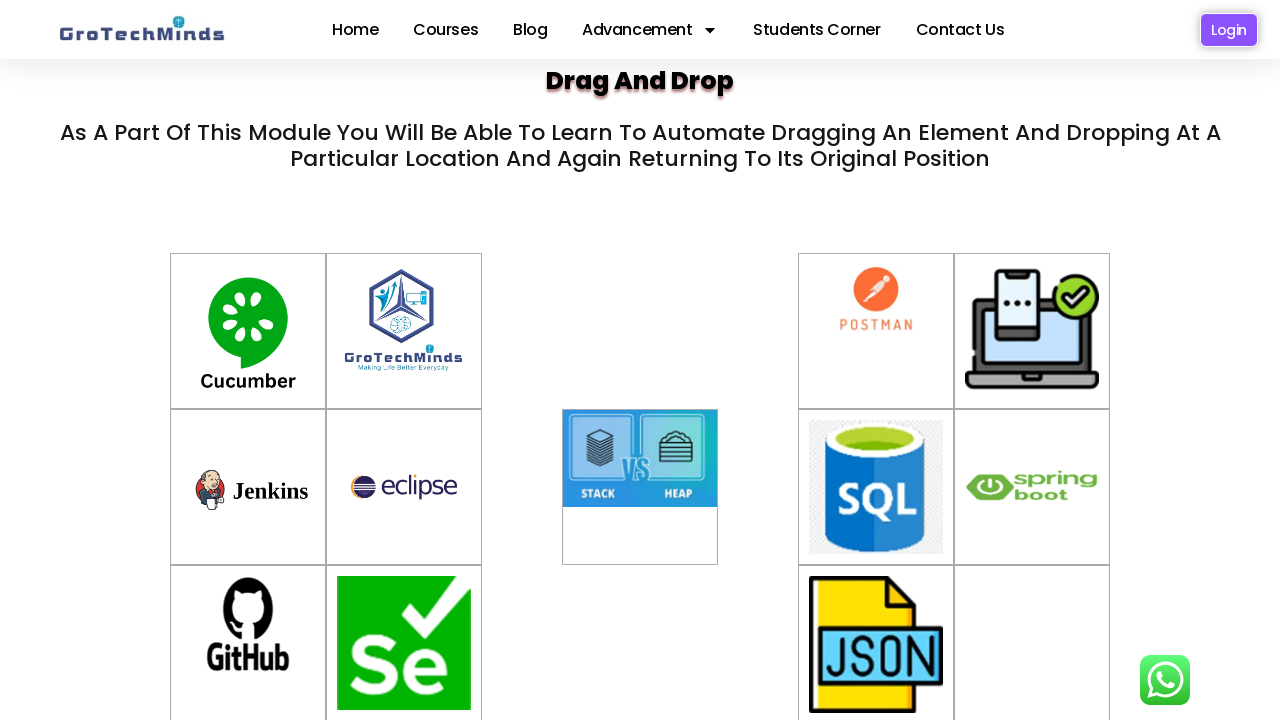

Waited 1 second for drag and drop action to complete
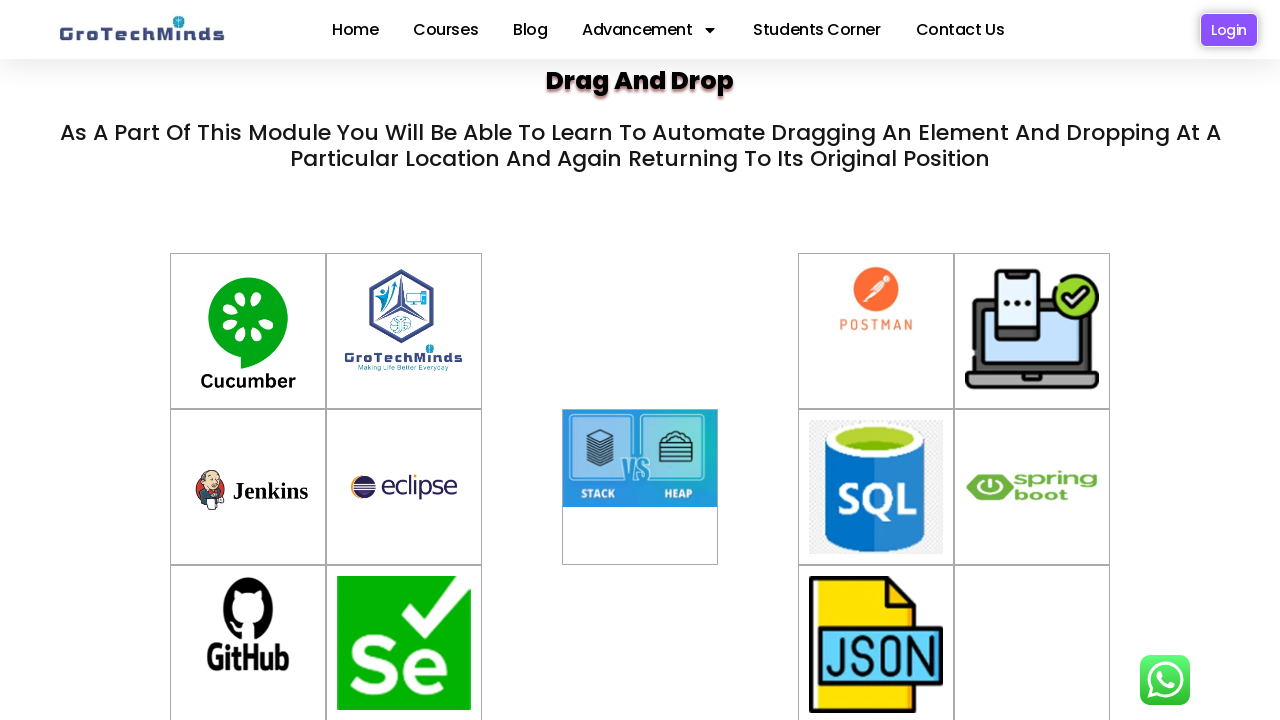

Reverted by dragging element back from drop zone to original position at (1032, 642)
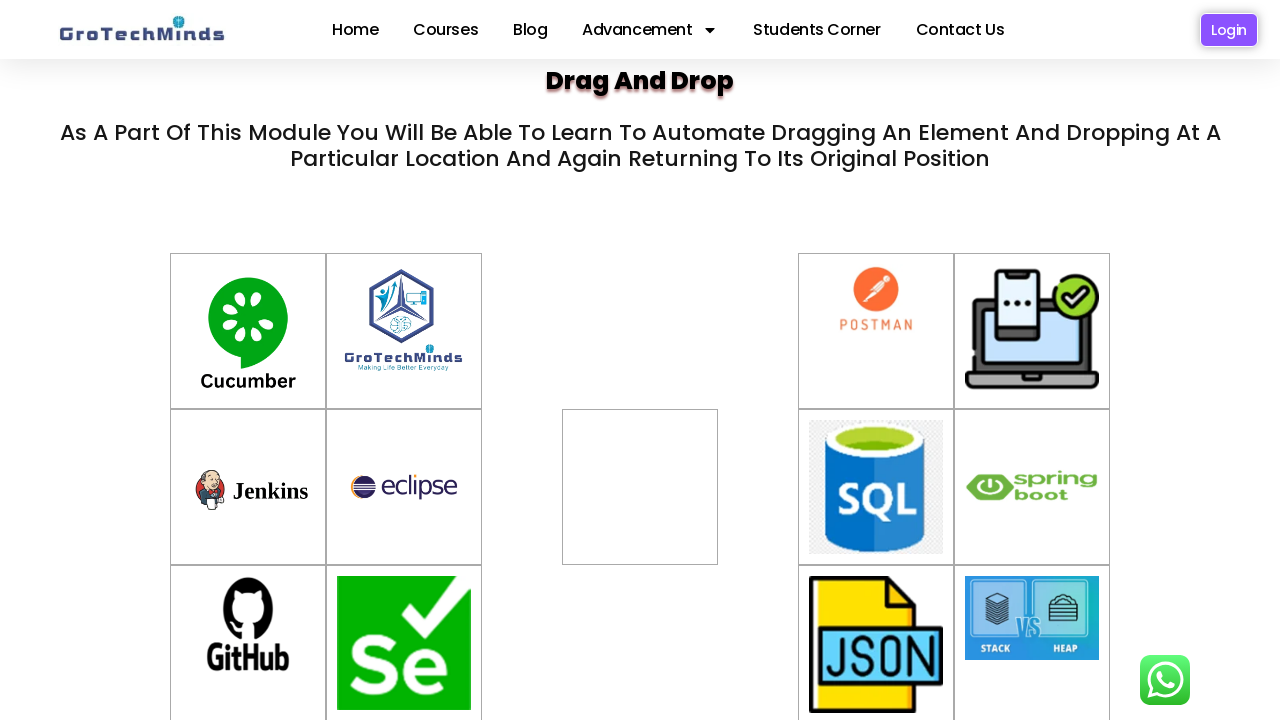

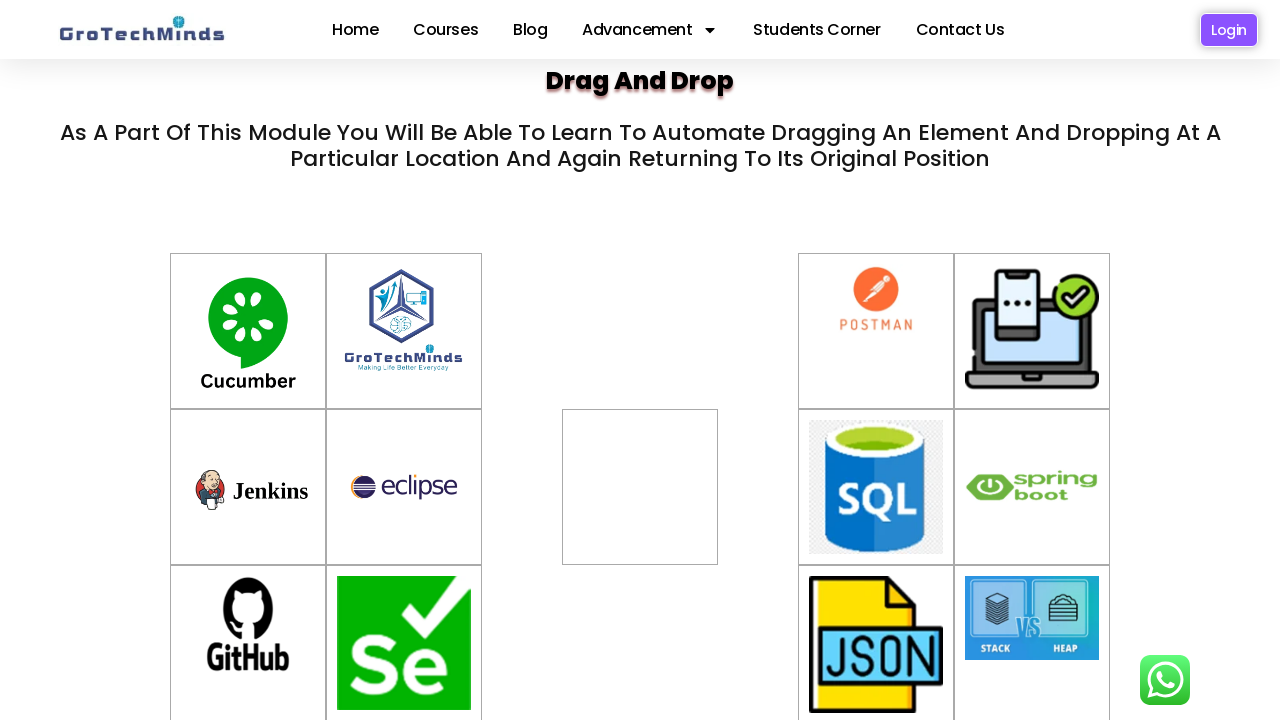